Tests iframe handling by switching to a money iframe to read BSE index data, then switching back to the main page and clicking on the Business Email link

Starting URL: https://www.rediff.com/

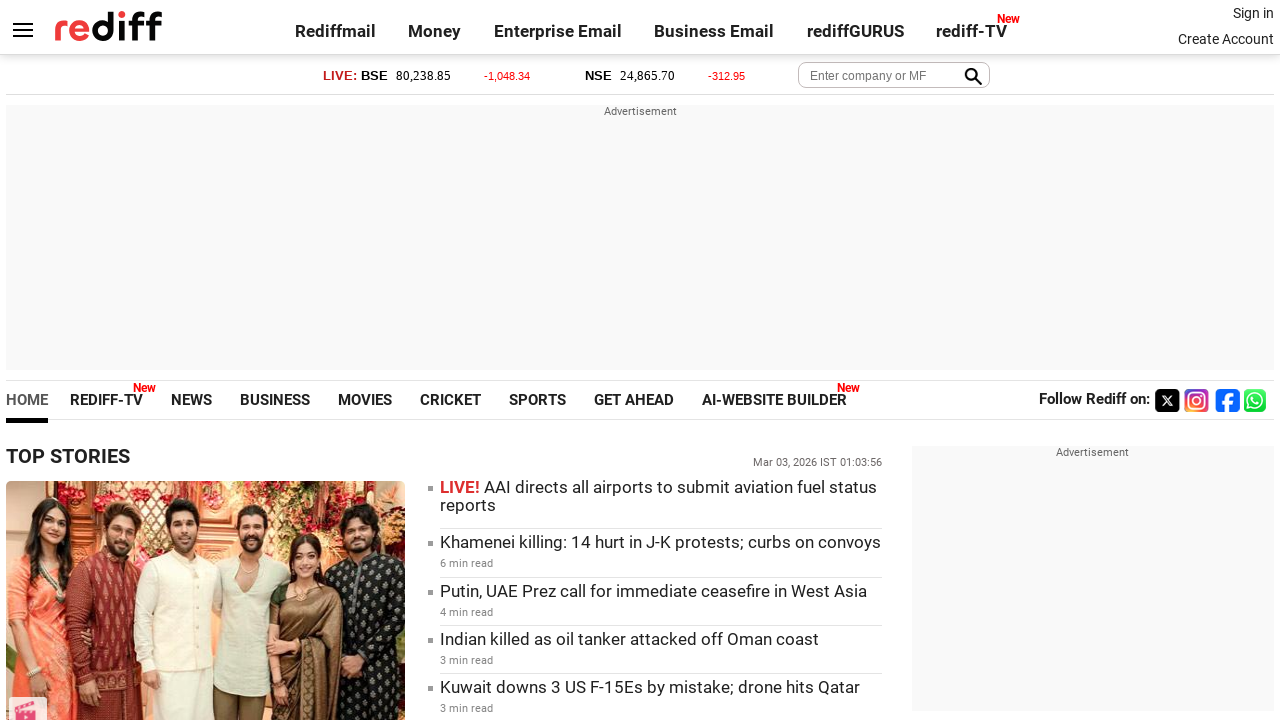

Located money iframe element
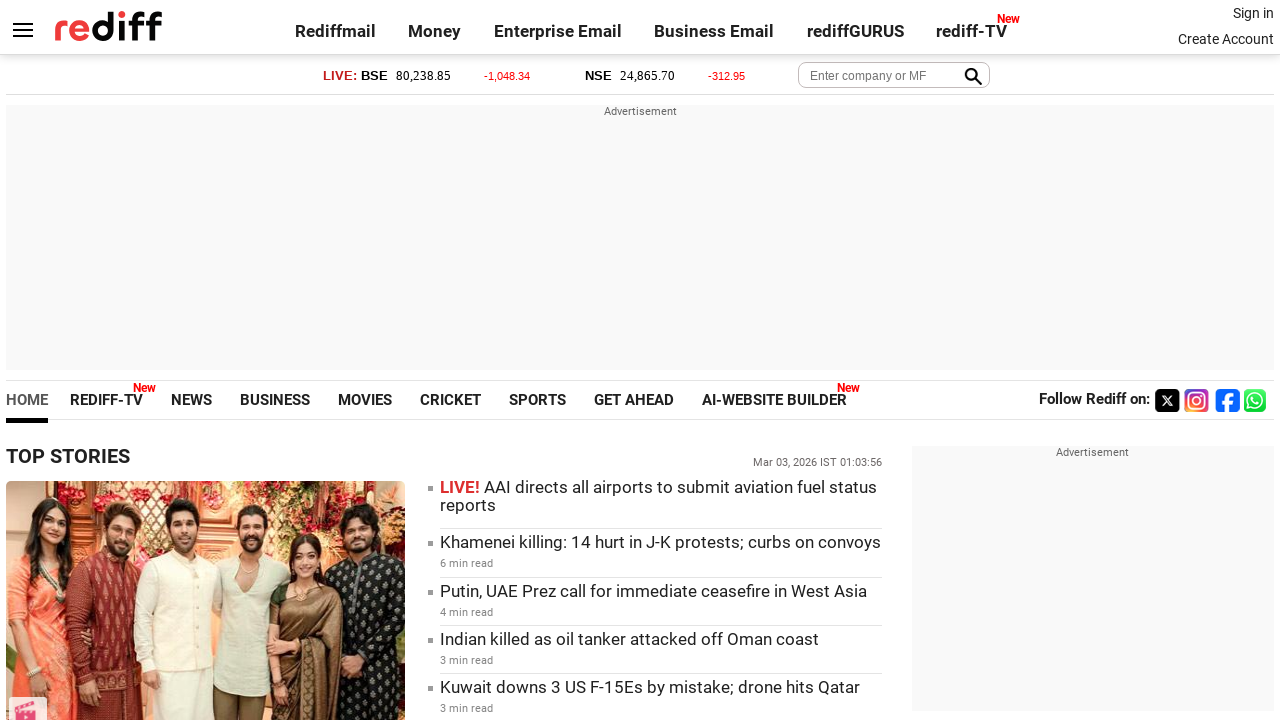

Located BSE index element inside iframe
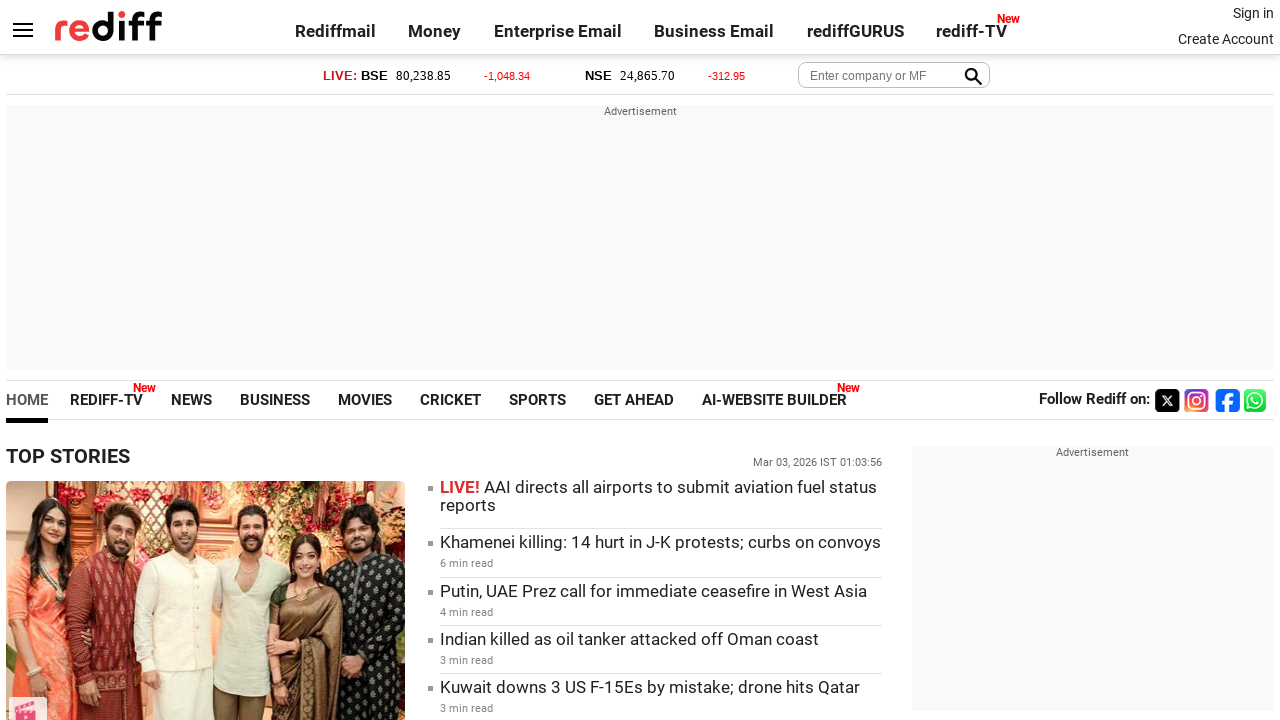

BSE index element became visible in iframe
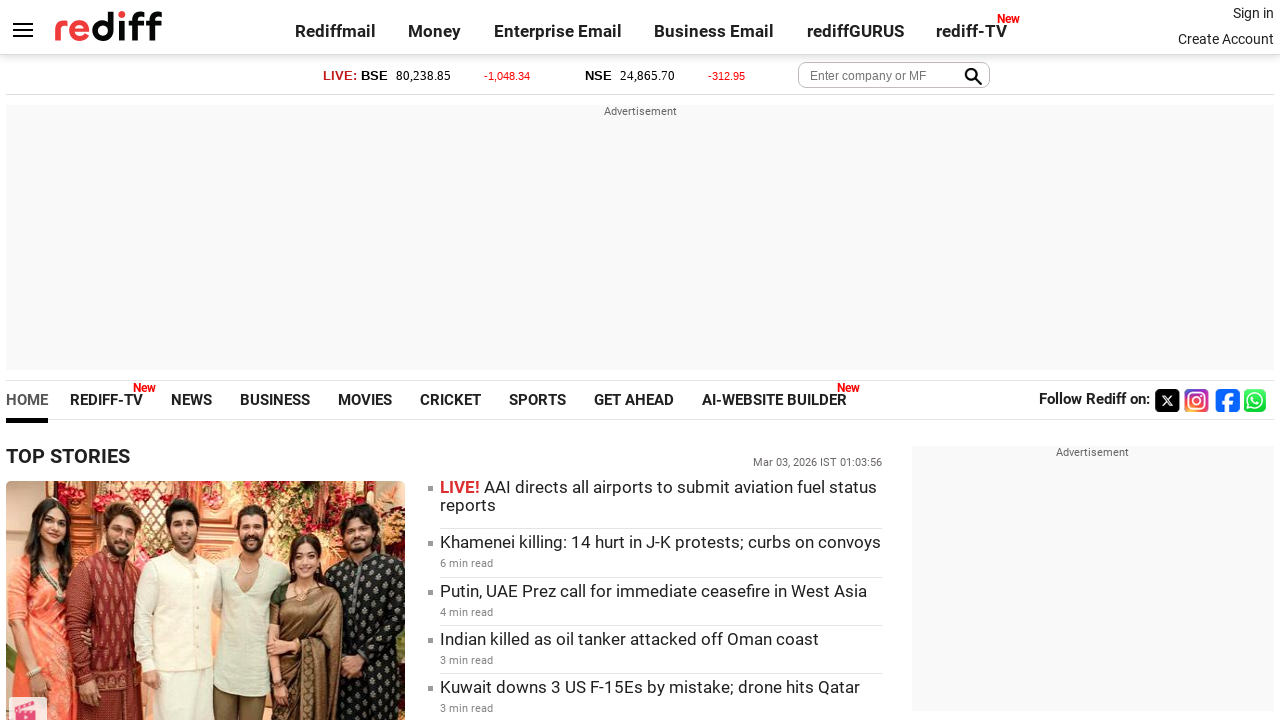

Clicked on Business Email link on main page at (714, 31) on text=Business Email
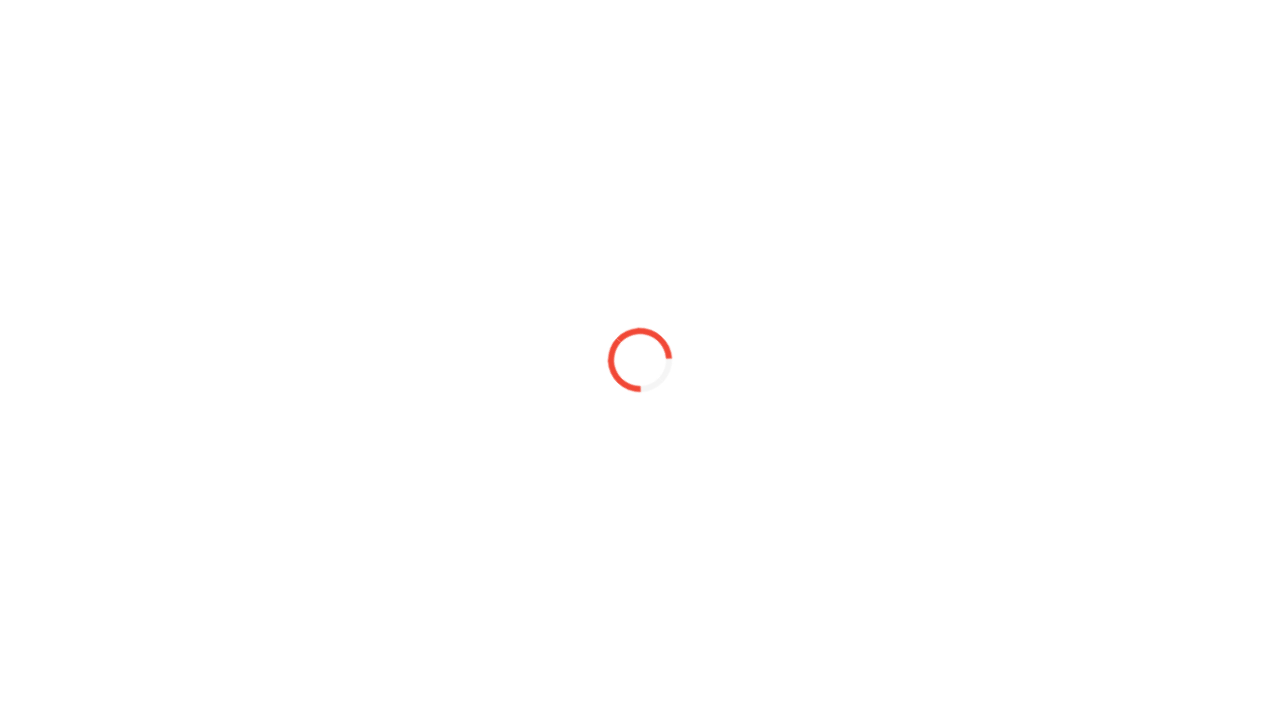

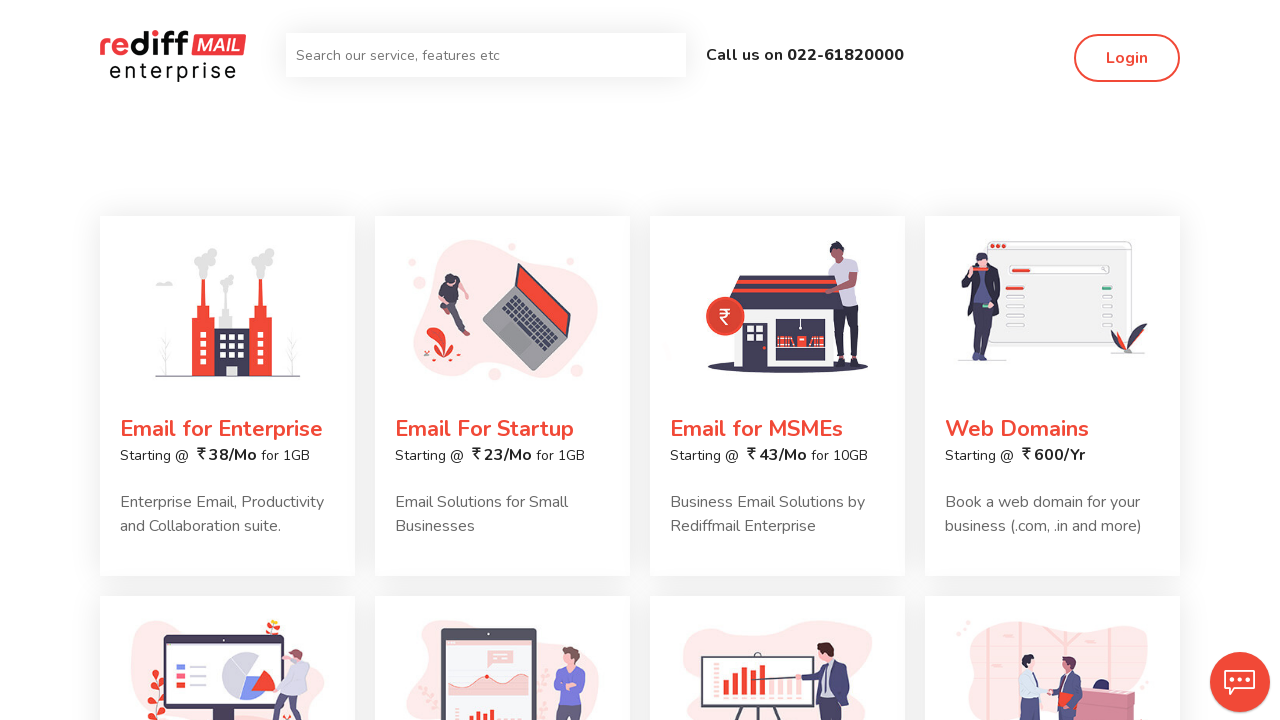